Tests finding the first element matching a CSS class and retrieving its text content

Starting URL: https://acctabootcamp.github.io/site/examples/locators

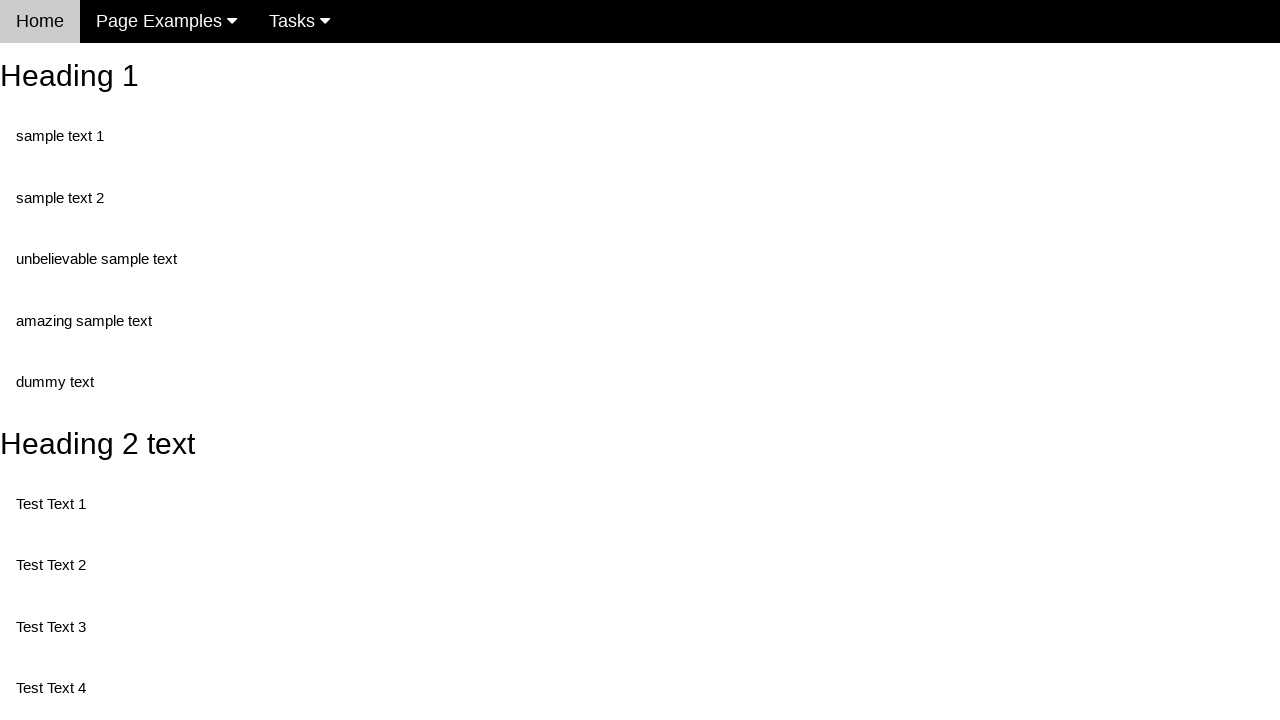

Navigated to locators example page
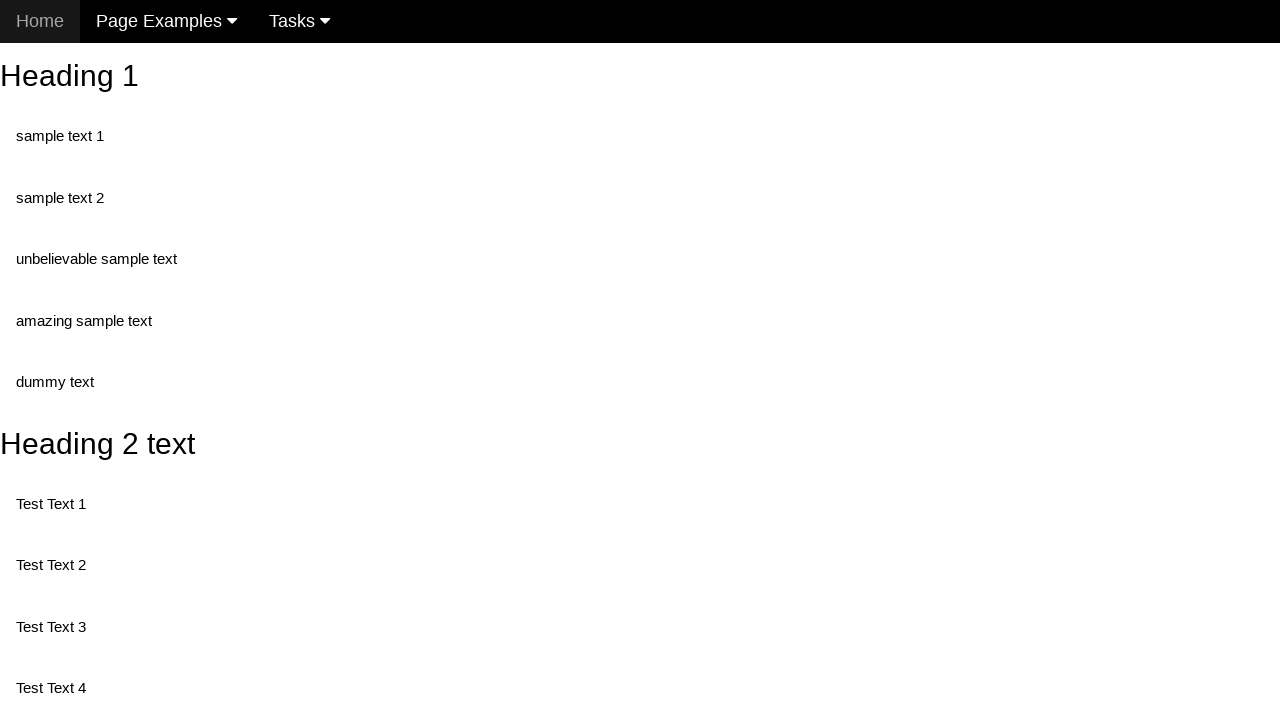

Found first element with class 'test' and retrieved its text content
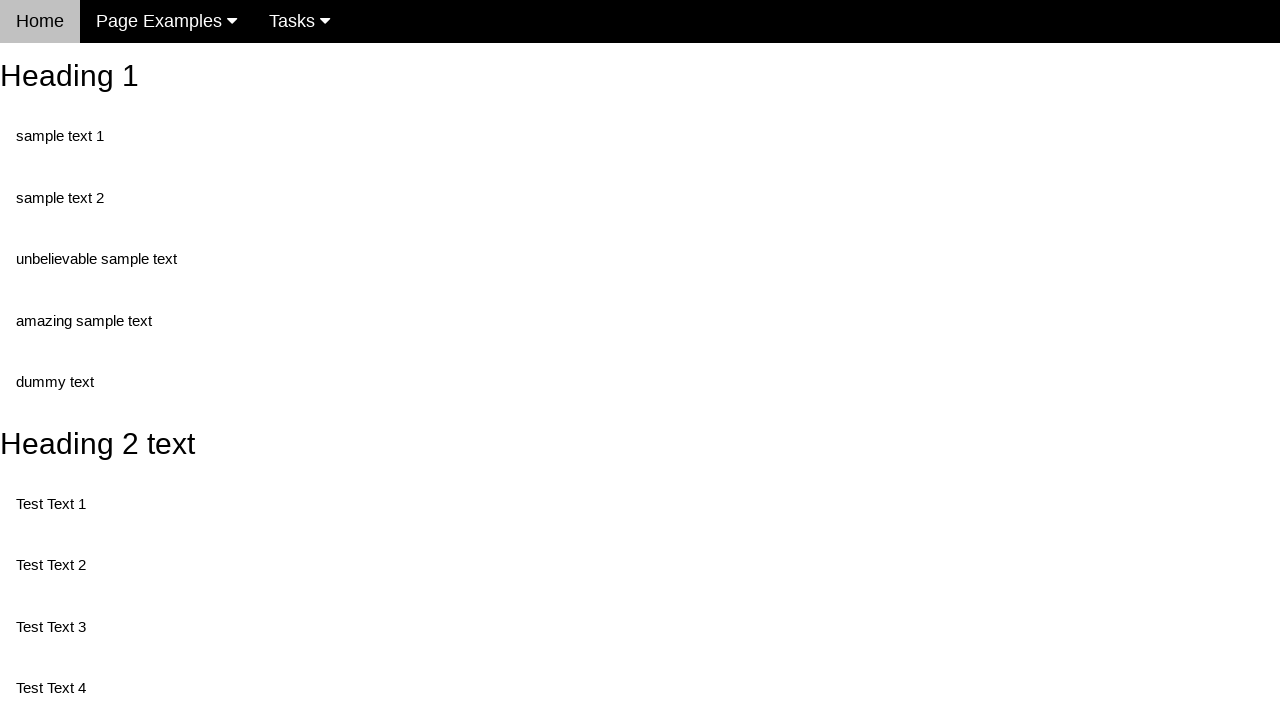

Printed text content: Test Text 1
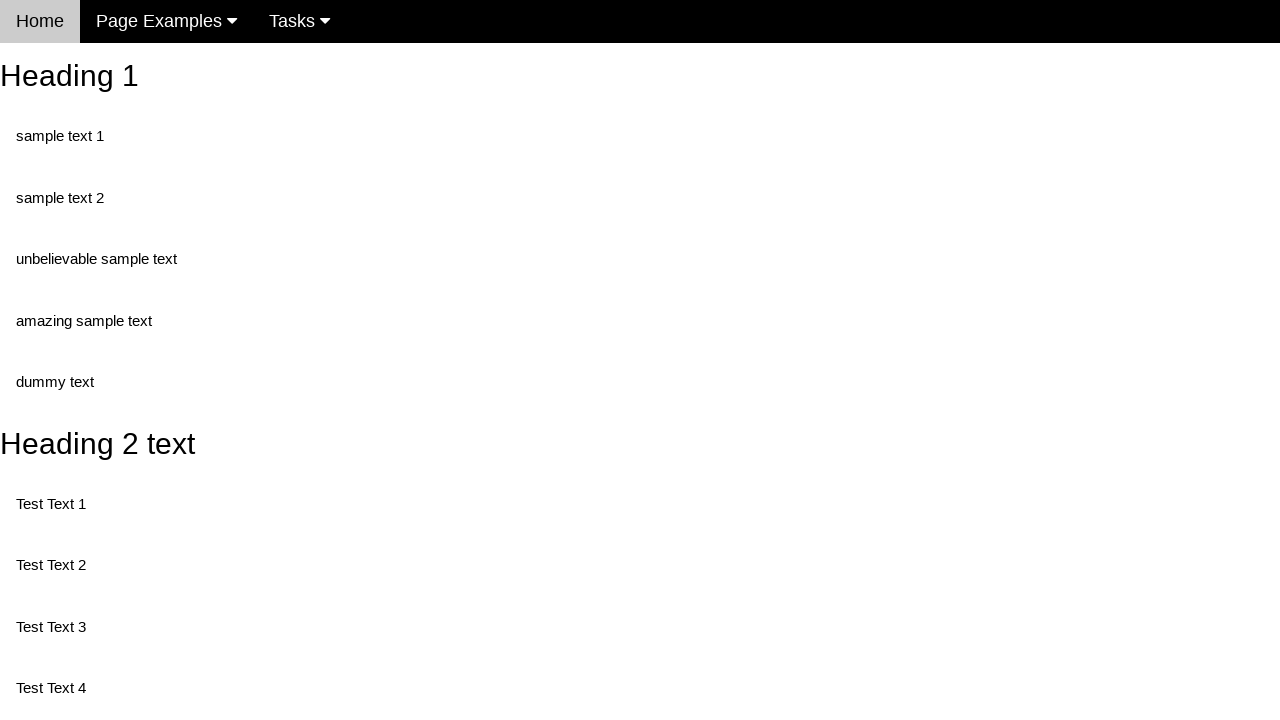

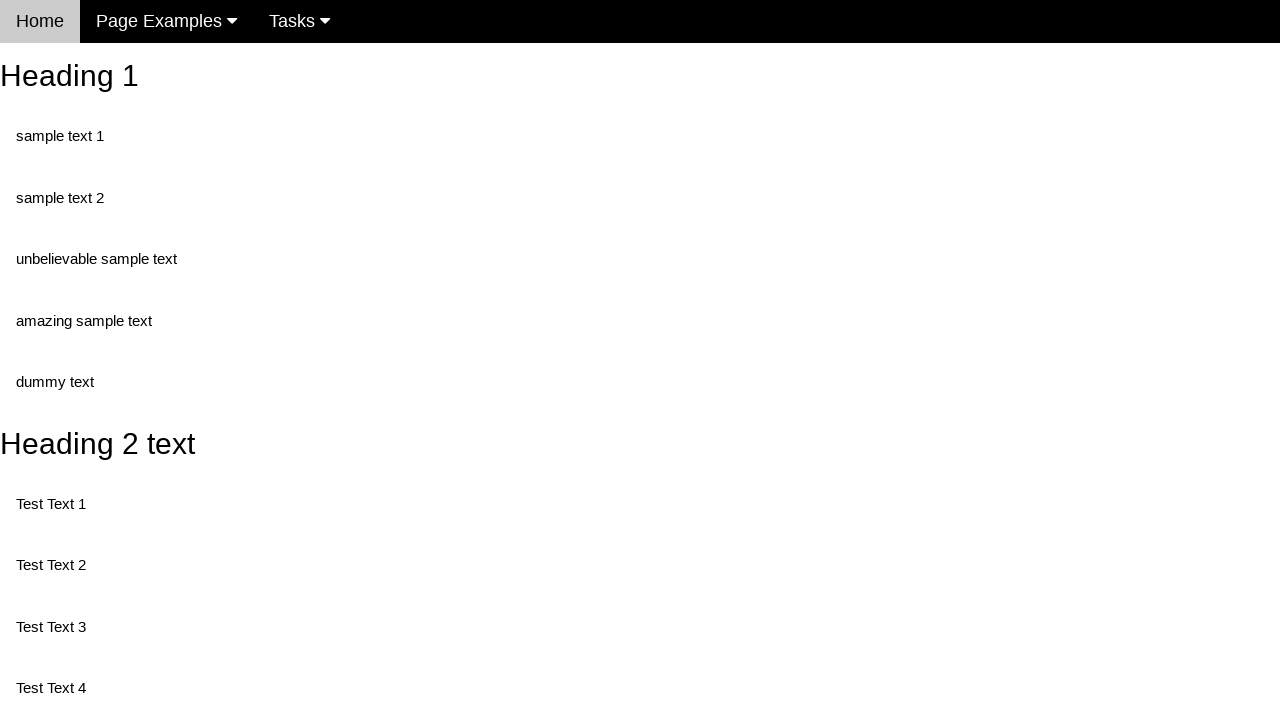